Tests fake alert and modal dialog functionality by scrolling to and clicking on alert trigger buttons on a test page

Starting URL: https://testpages.herokuapp.com/styled/alerts/fake-alert-test.html

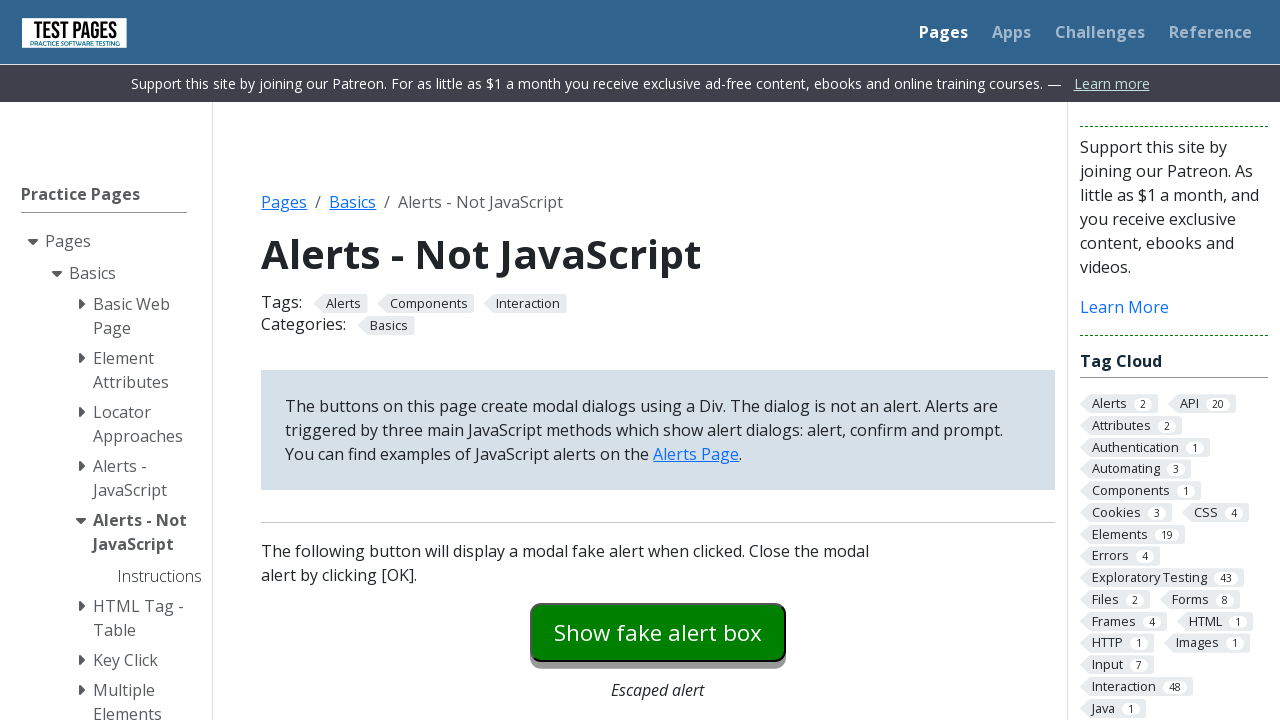

Navigated to fake alerts test page
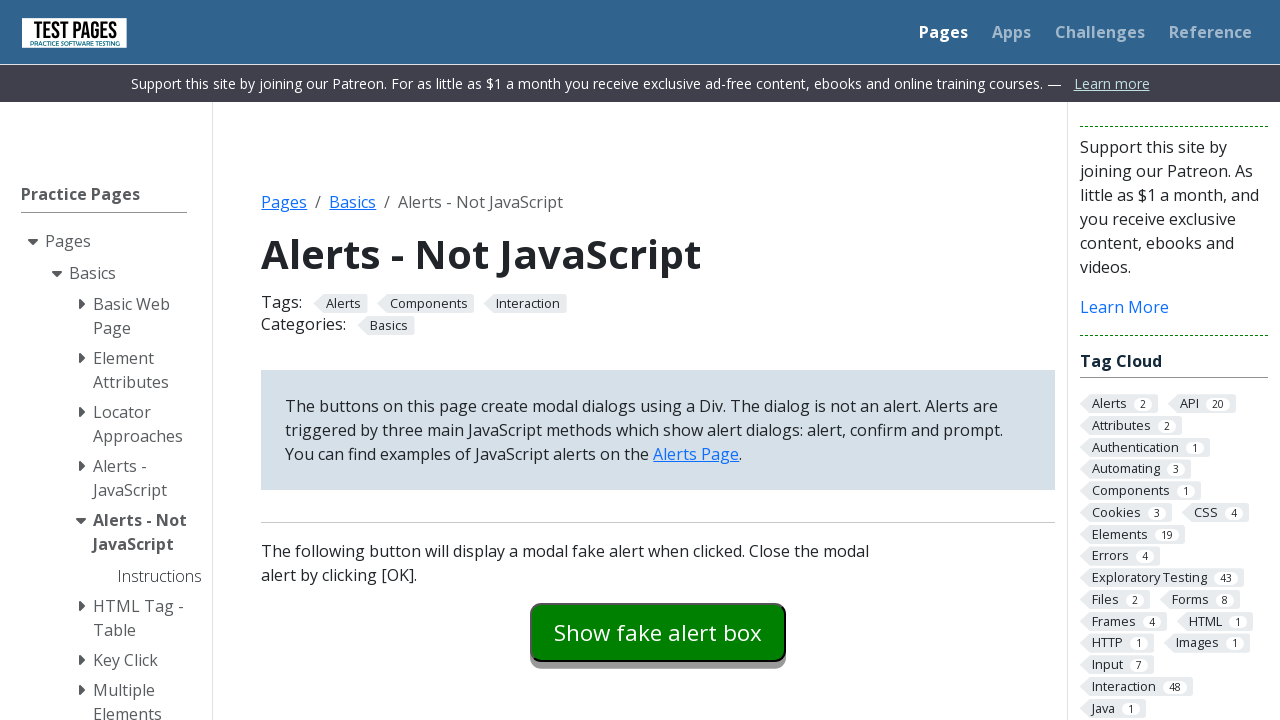

Scrolled fake alert button into view
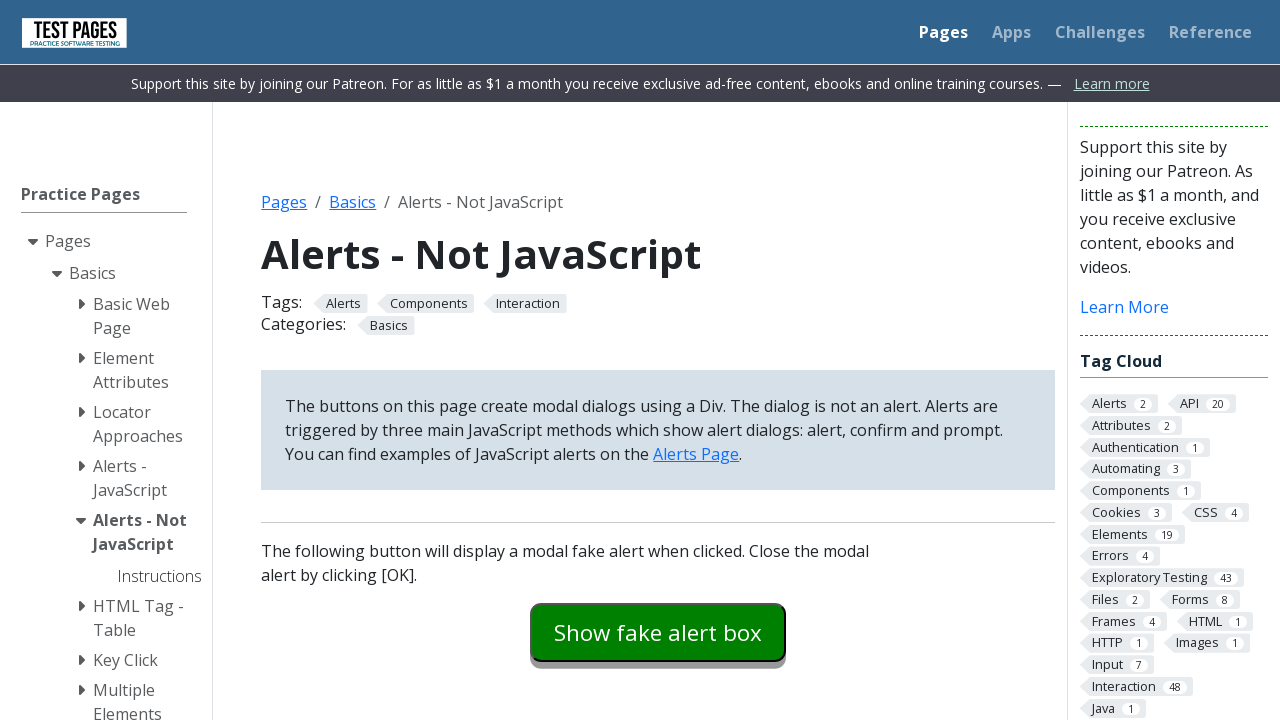

Clicked fake alert button at (658, 632) on #fakealert
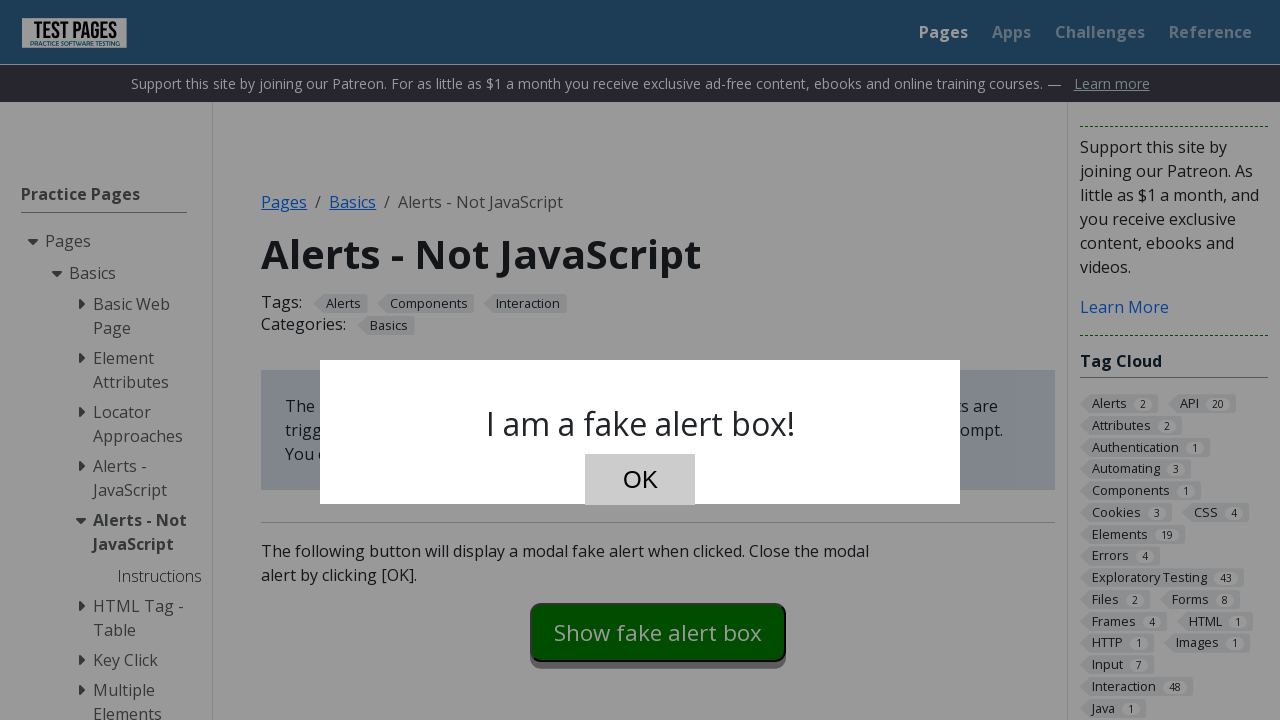

Waited 500ms for fake alert to appear
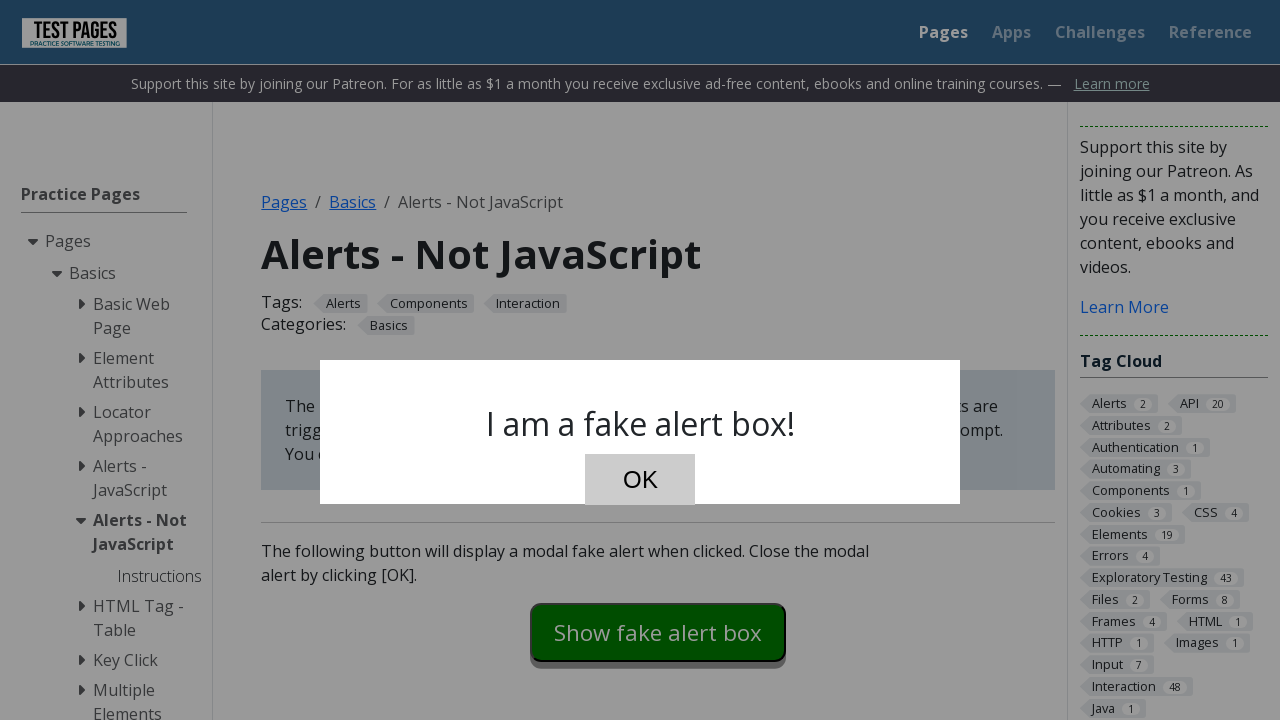

Scrolled modal dialog button into view
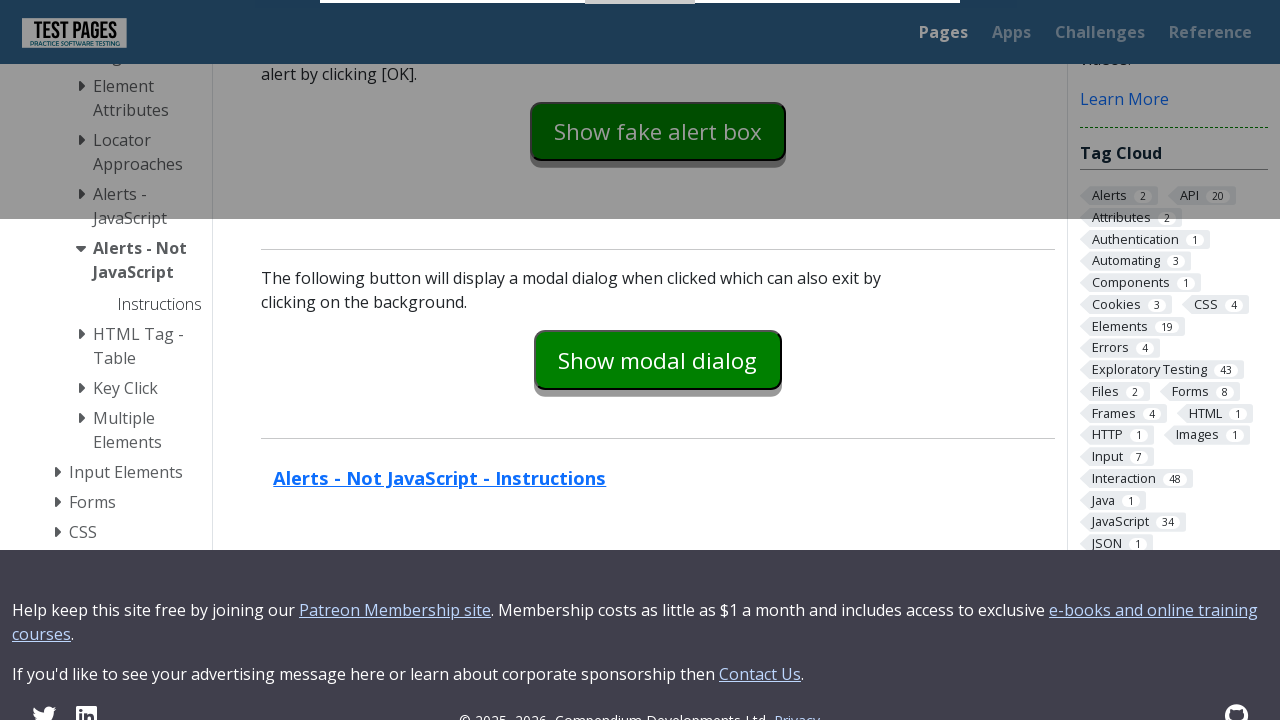

Clicked modal dialog button at (658, 360) on #modaldialog
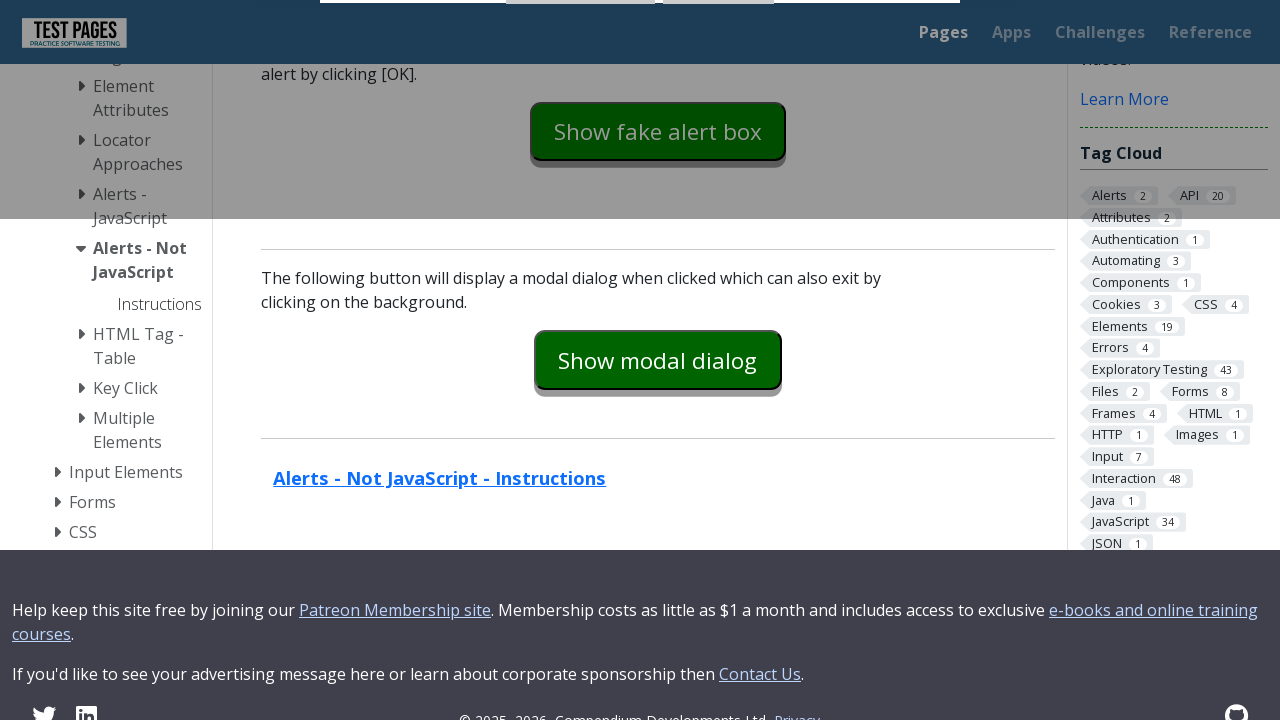

Waited 500ms for modal dialog to appear
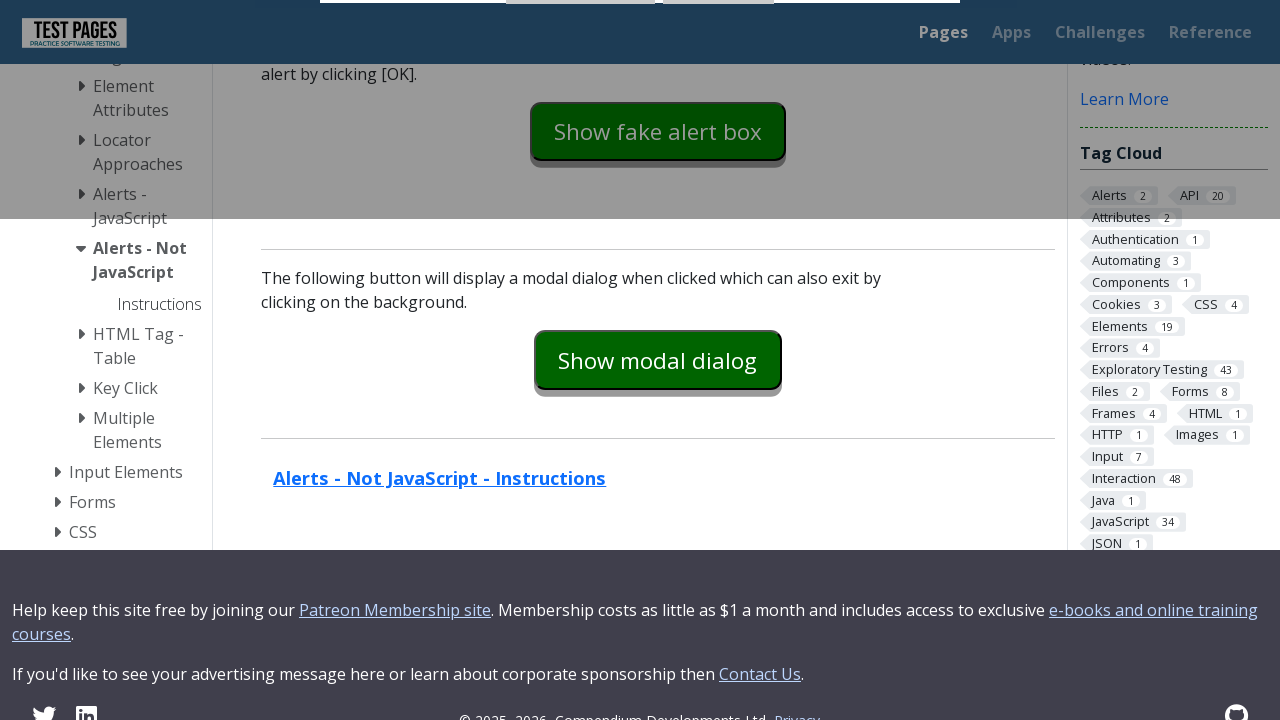

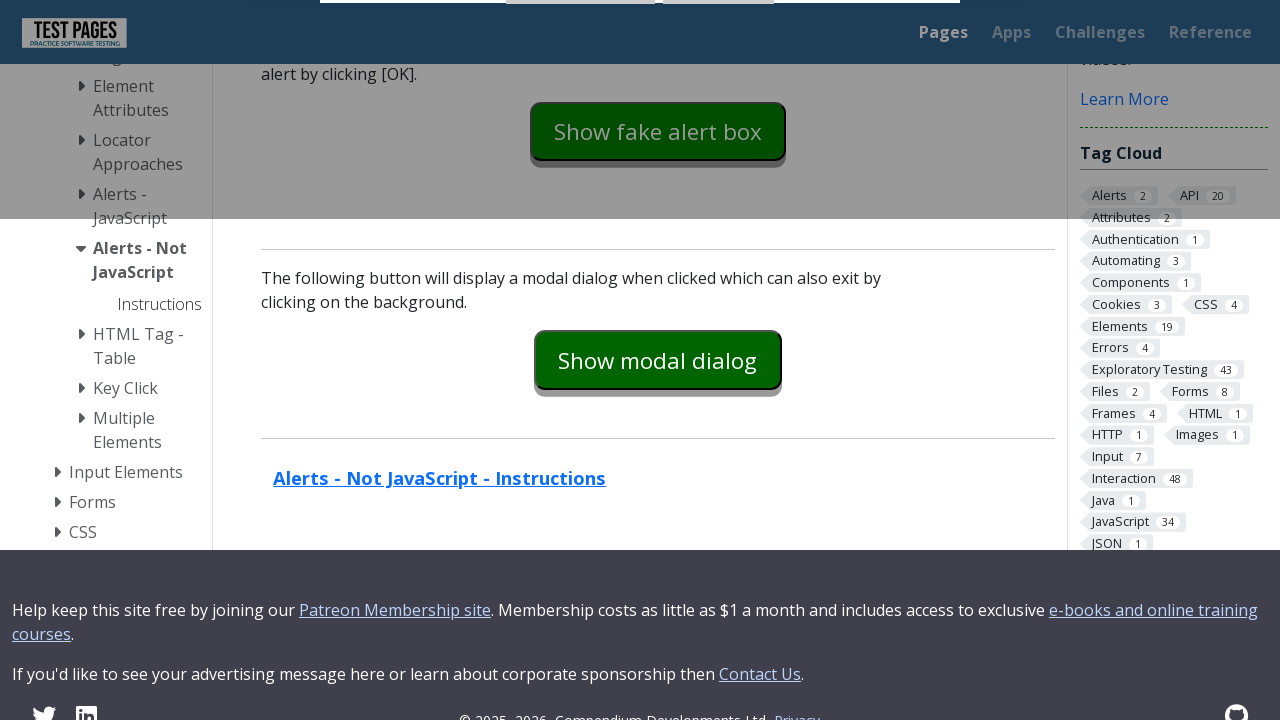